Navigates to the OrangeHRM page and verifies that the page title is "OrangeHRM"

Starting URL: http://alchemy.hguy.co/orangehrm

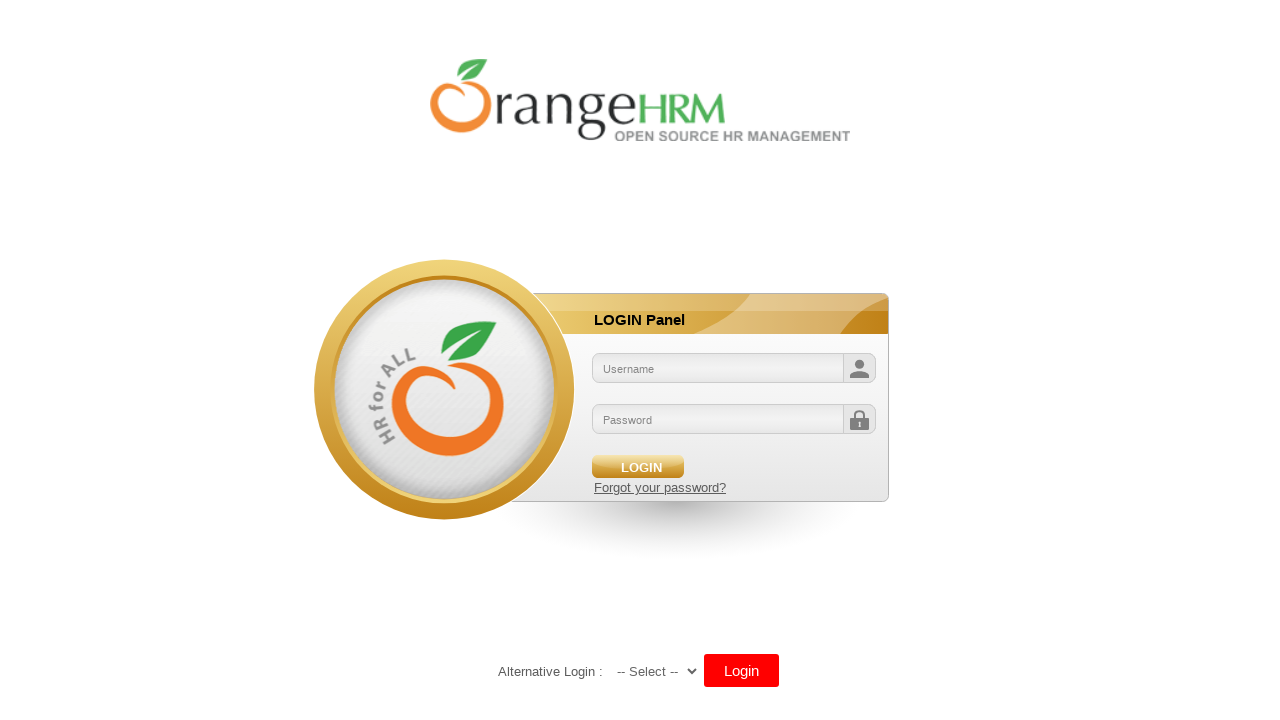

Navigated to OrangeHRM page at http://alchemy.hguy.co/orangehrm
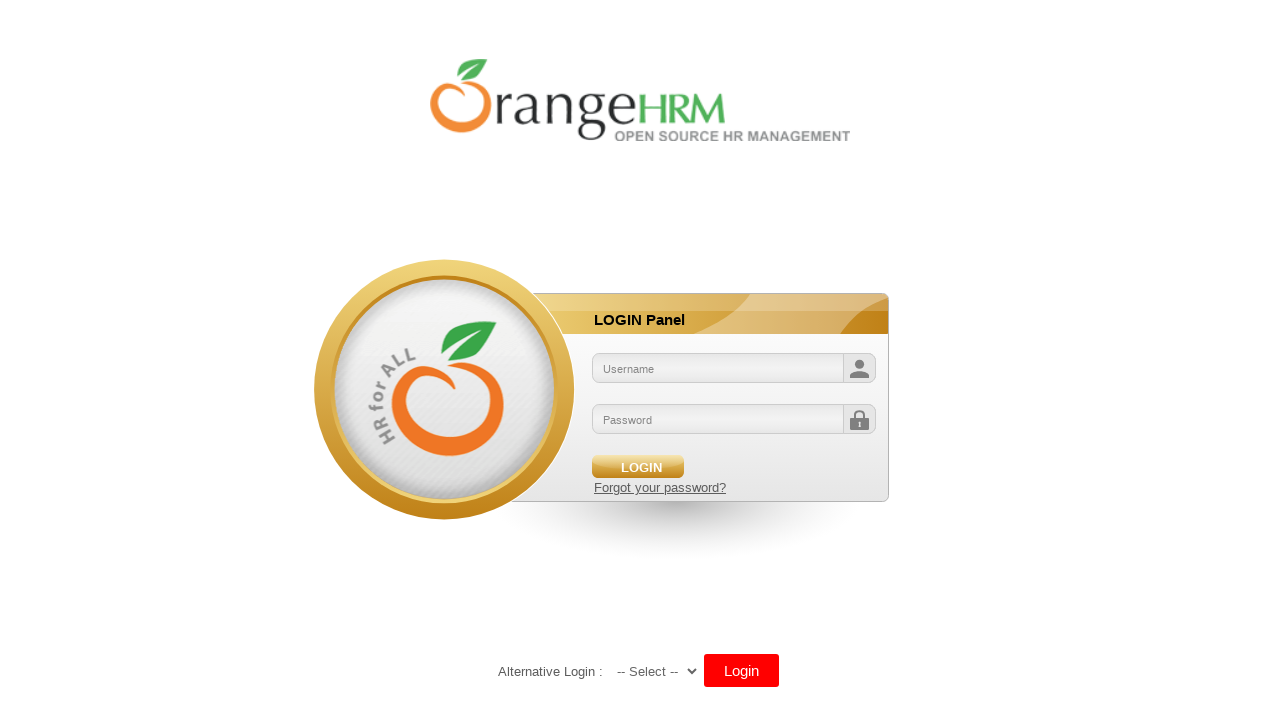

Page loaded completely (domcontentloaded)
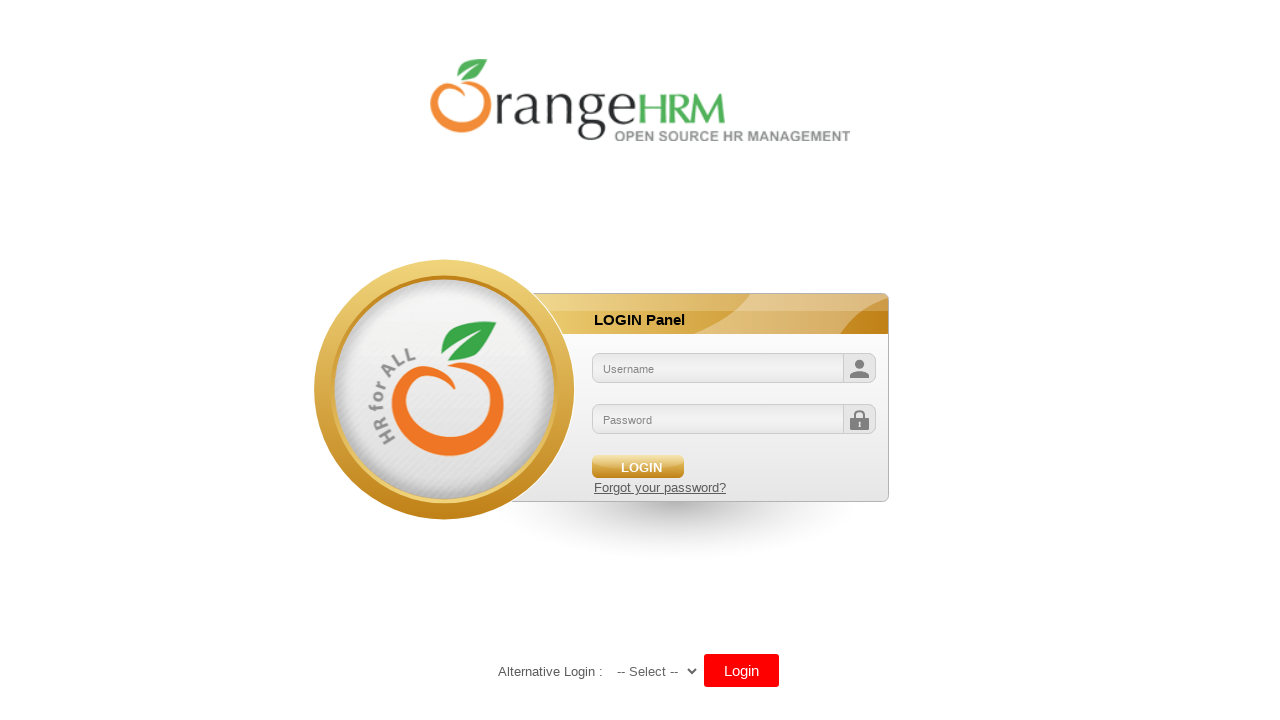

Verified page title is 'OrangeHRM'
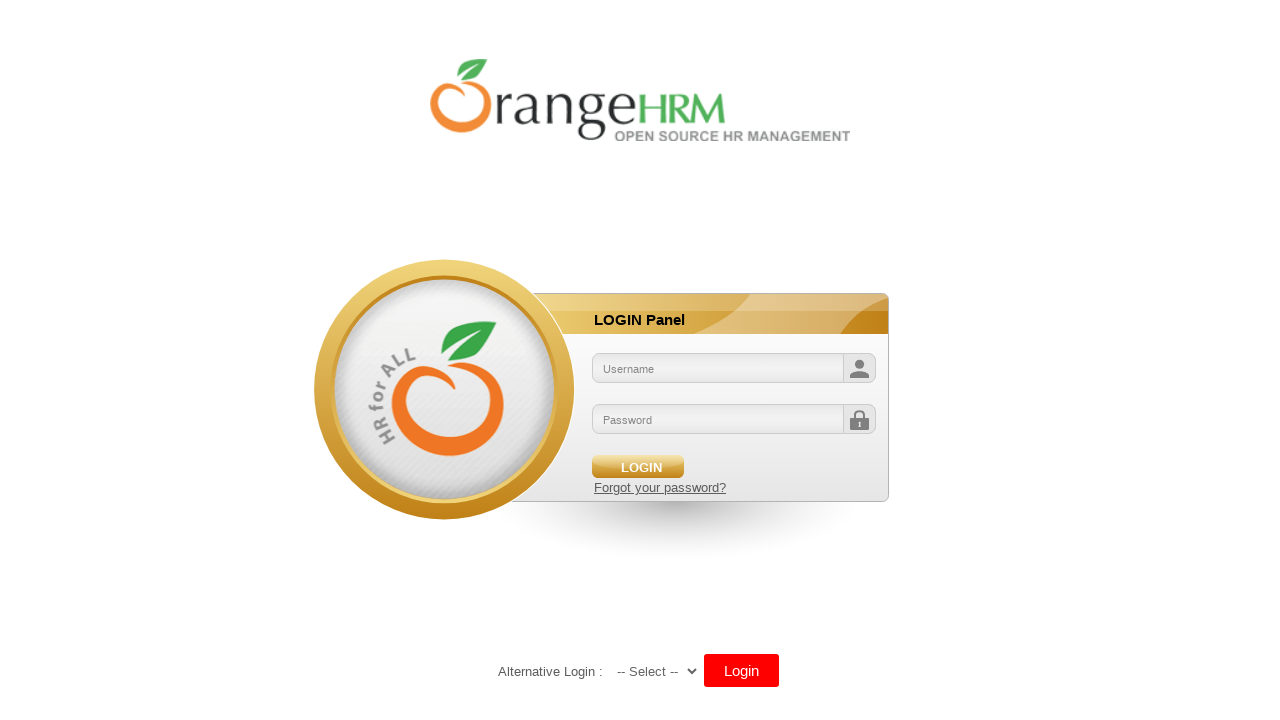

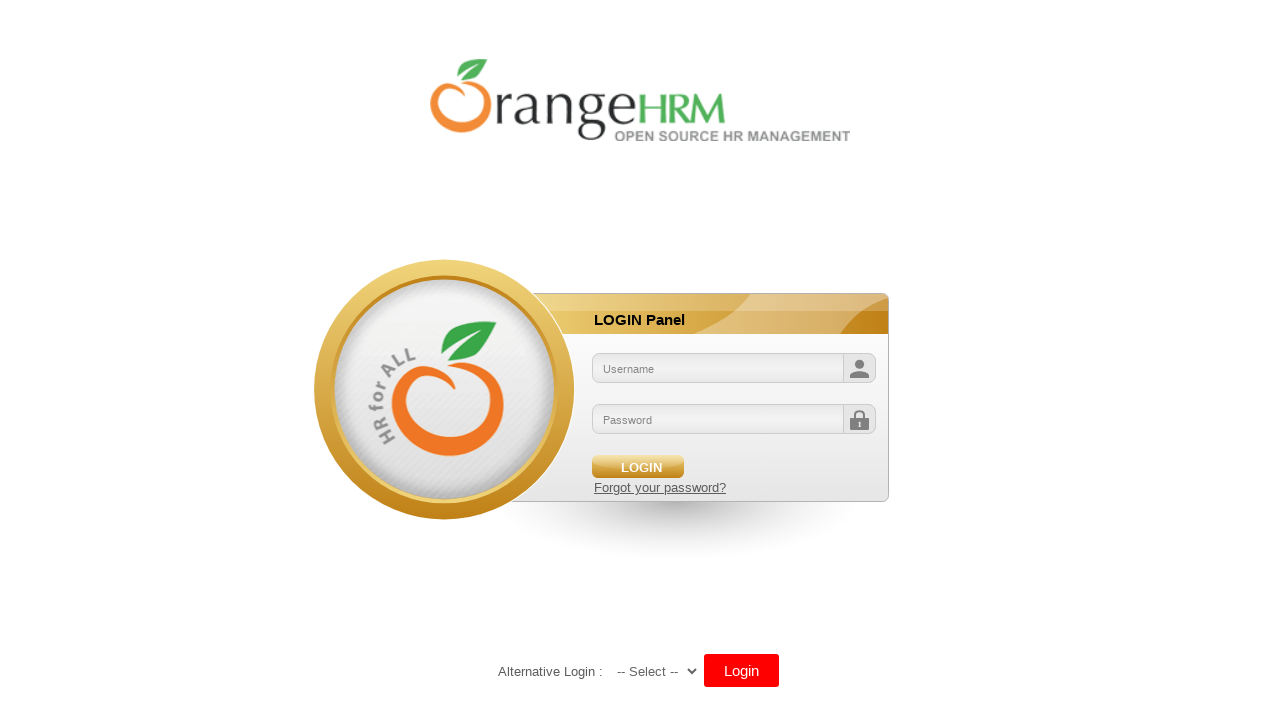